Navigates to Southern Tower restaurant's Southcourt page and verifies that the menu section with image and text elements loads correctly

Starting URL: https://www.southerntower.co.jp/restaurant_lounge/southcourt/

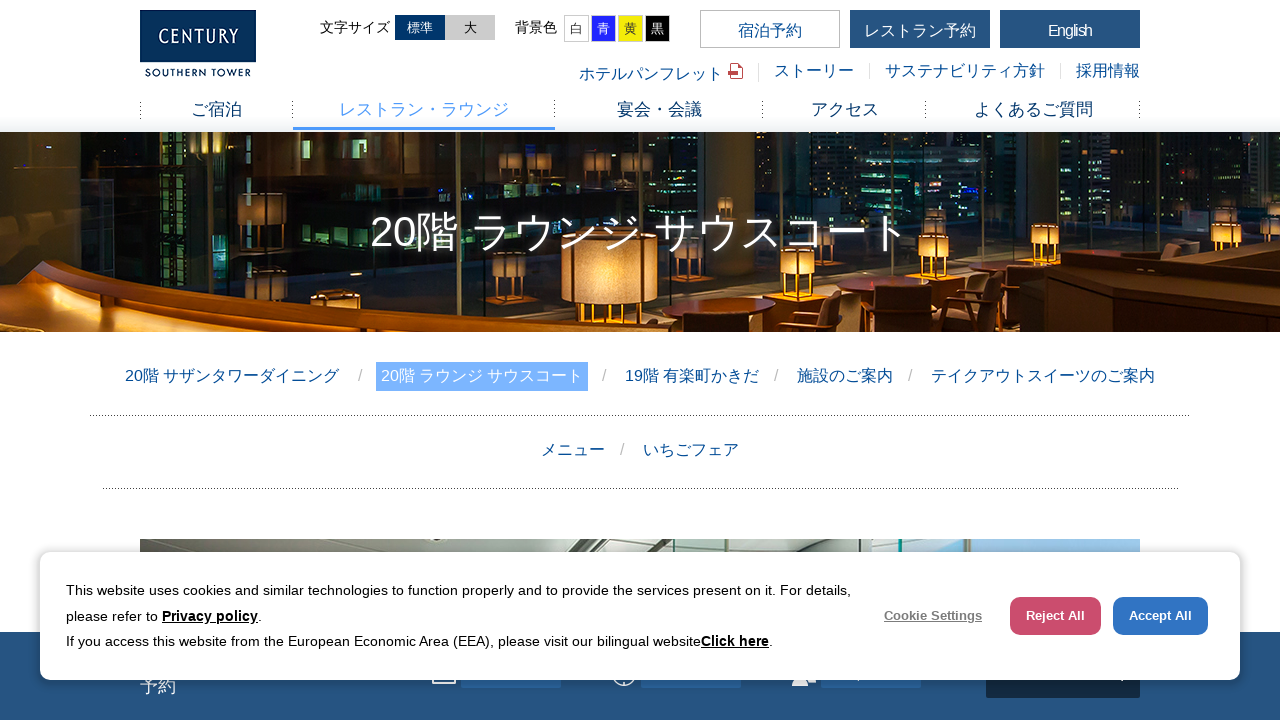

Page loaded with network idle state
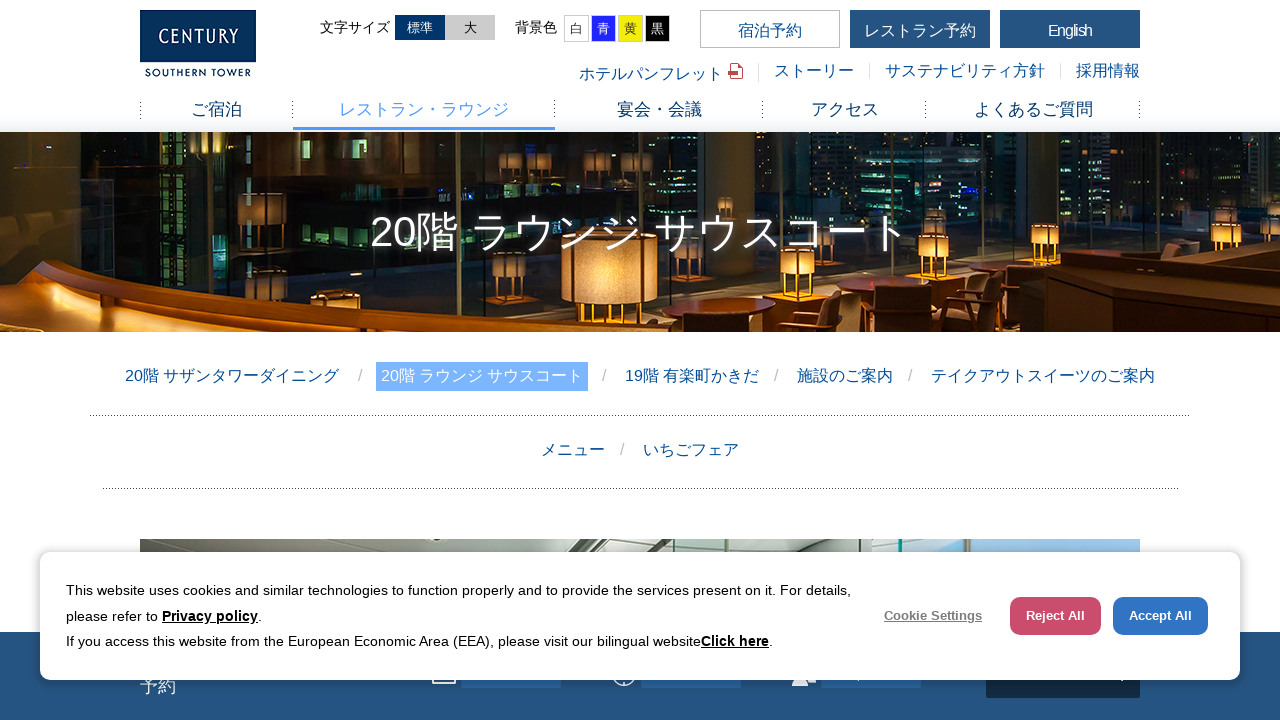

Menu image element in third section loaded
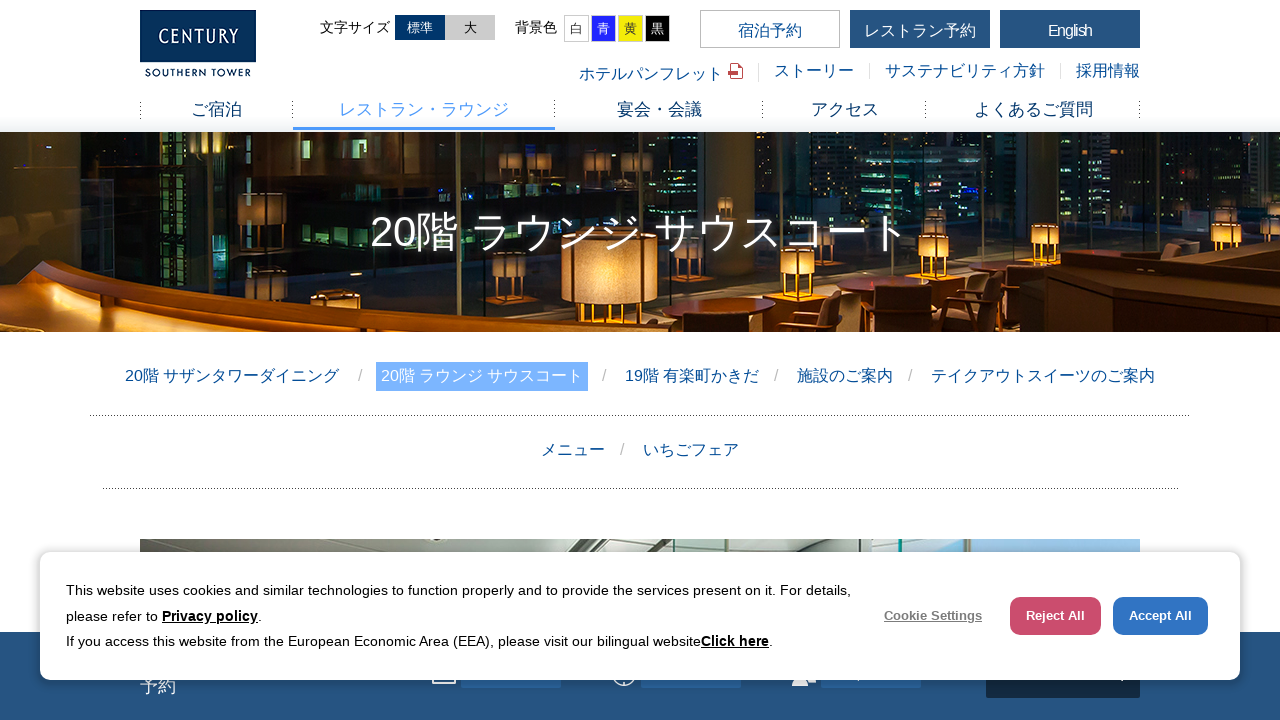

Menu heading element in third section loaded
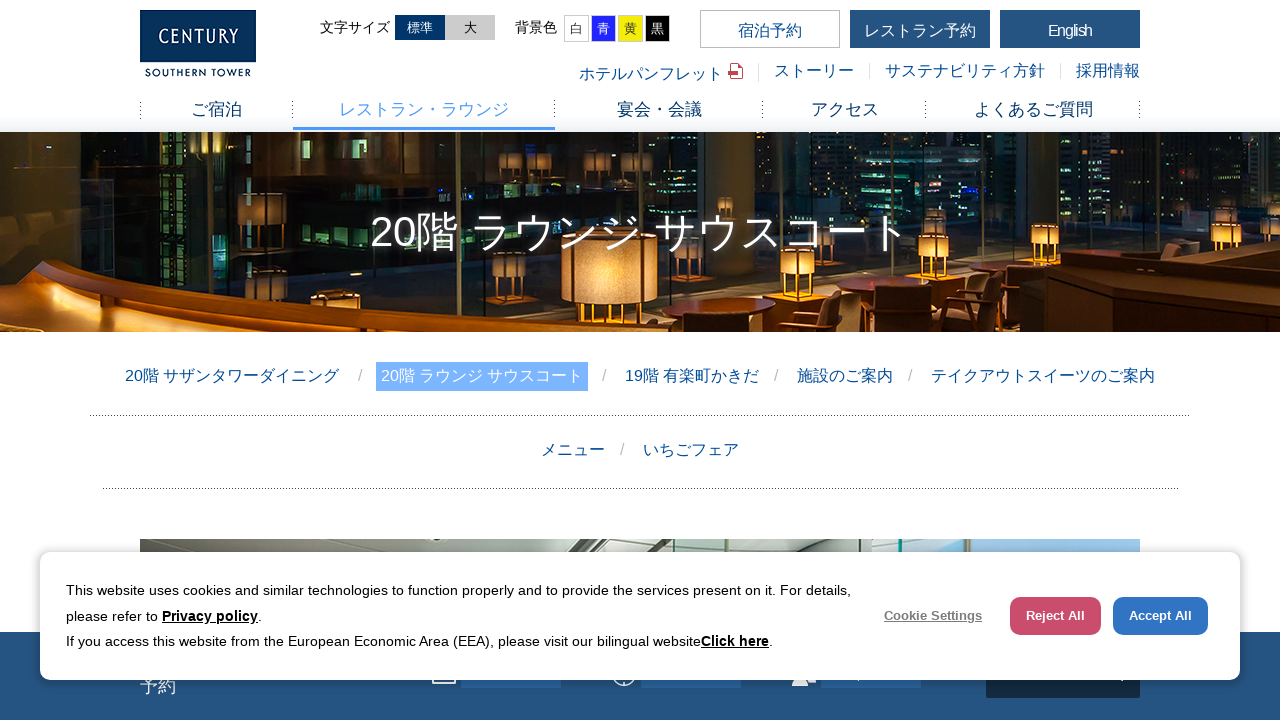

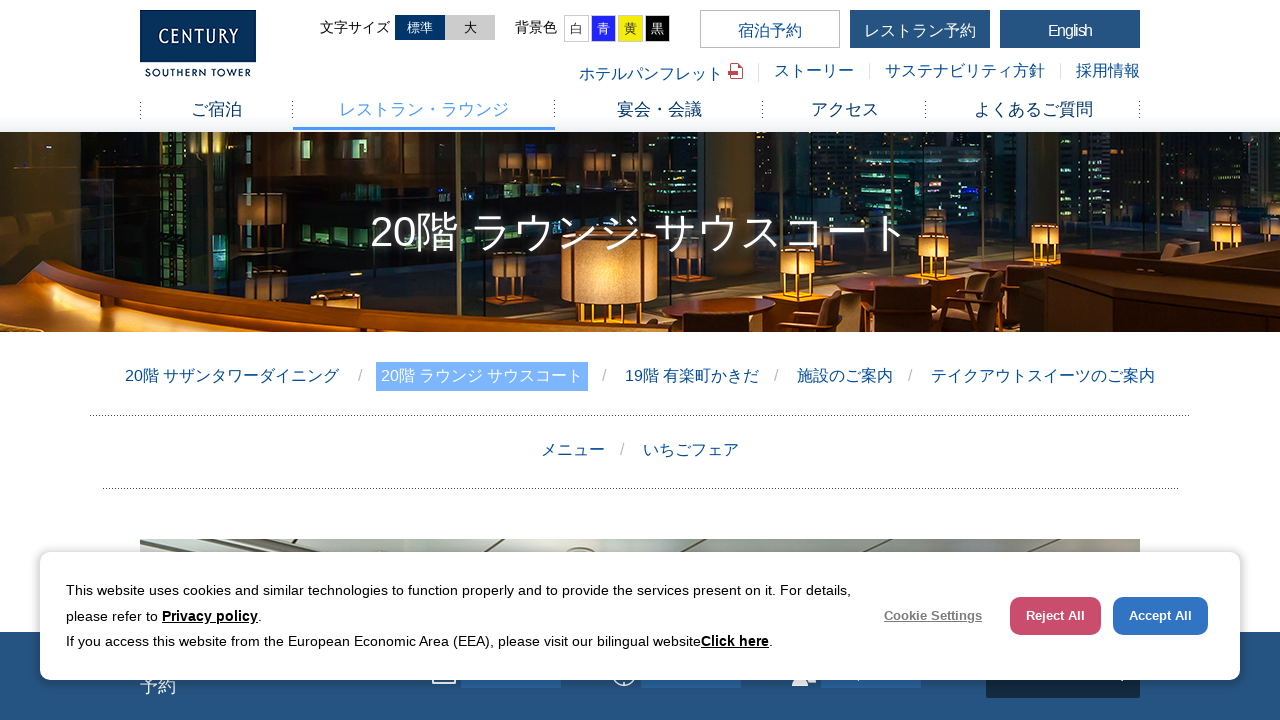